Clicks the "Get started" link on Playwright docs and verifies the Installation heading is visible

Starting URL: https://playwright.dev/

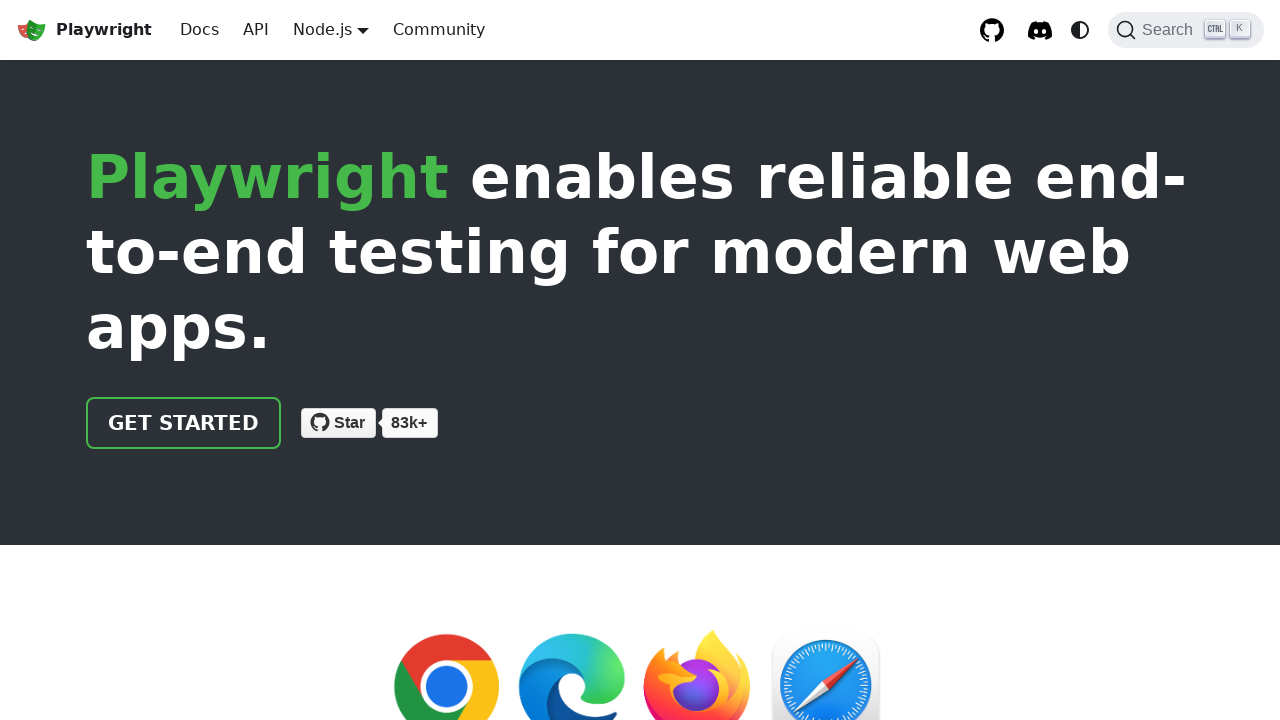

Navigated to Playwright docs homepage
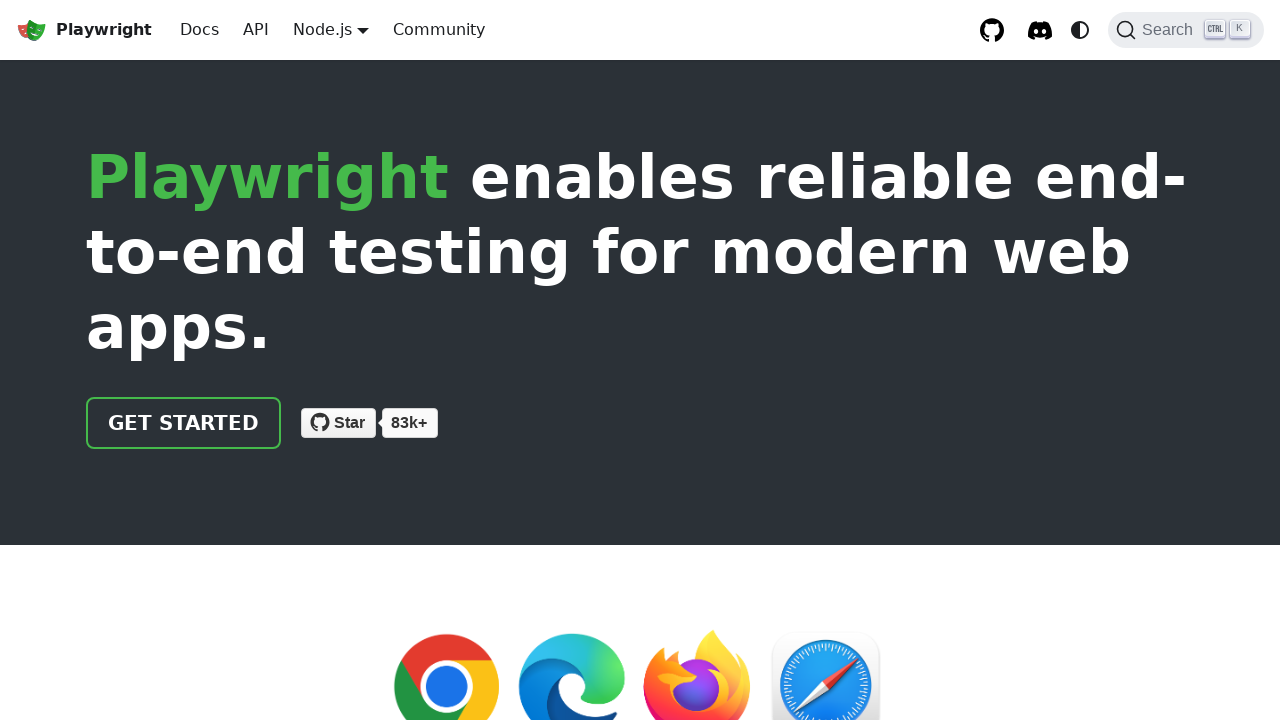

Clicked the 'Get started' link at (184, 423) on internal:role=link[name="Get started"i]
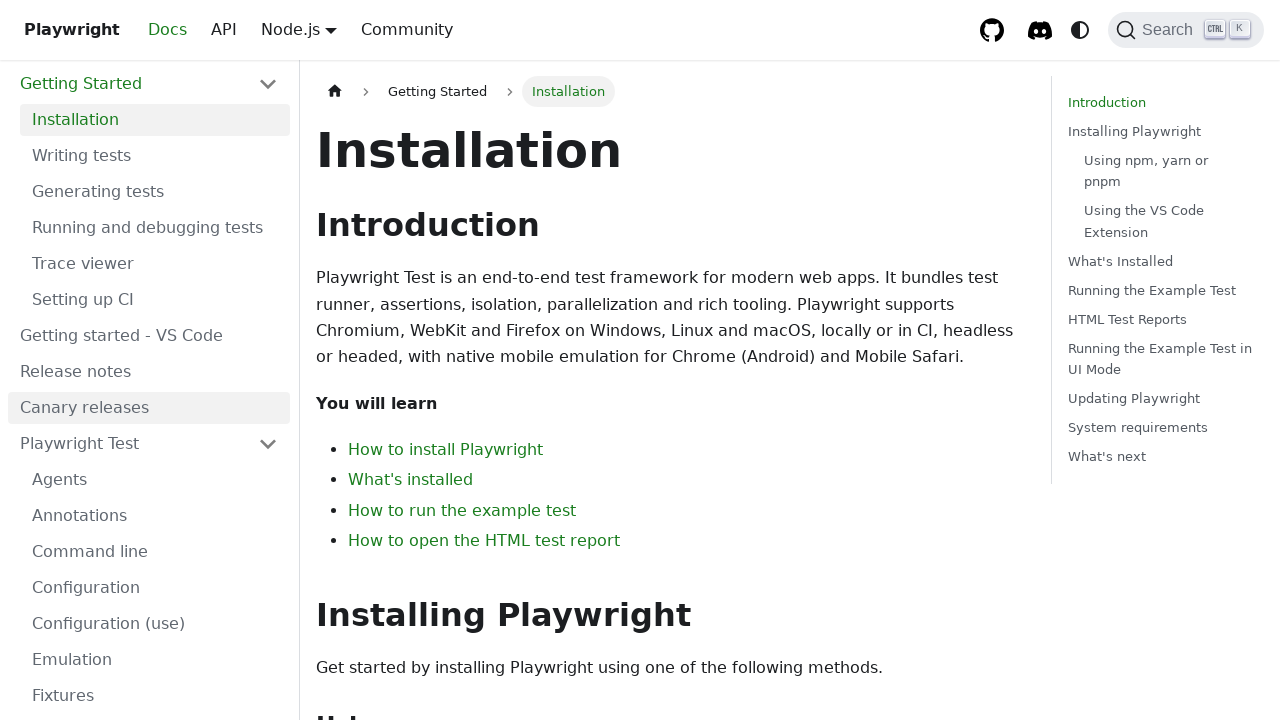

Installation heading is visible on the page
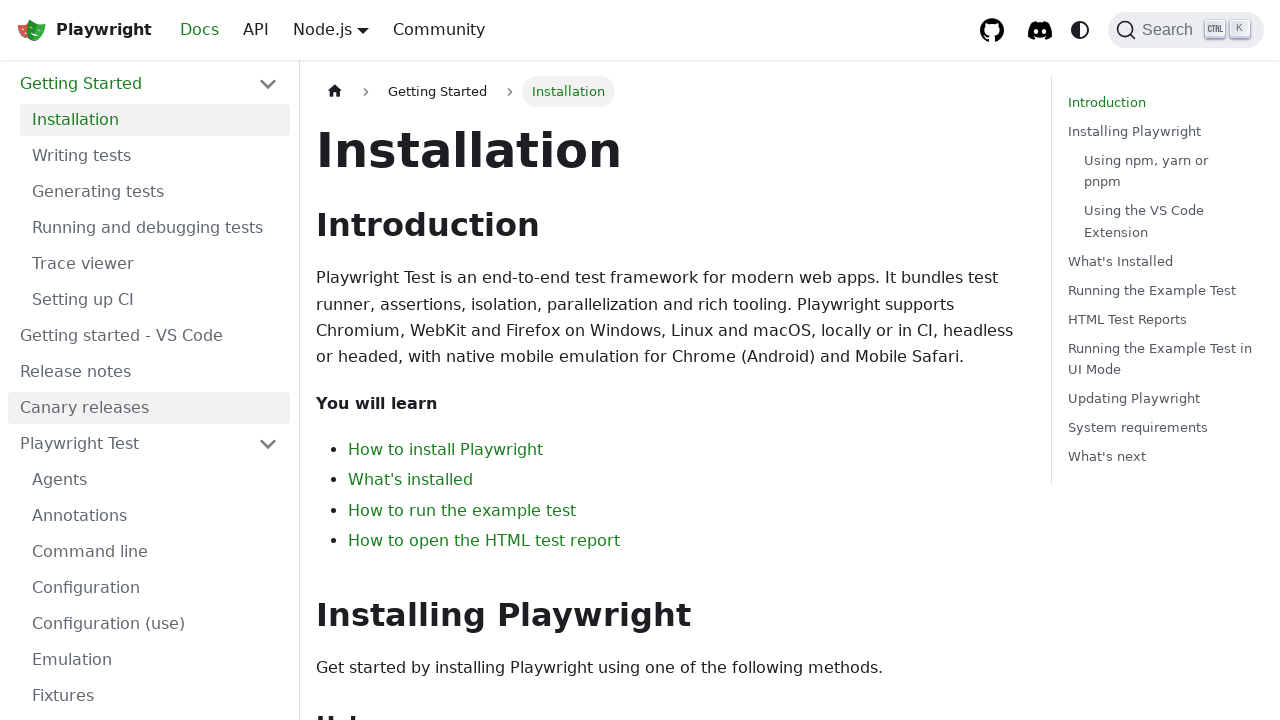

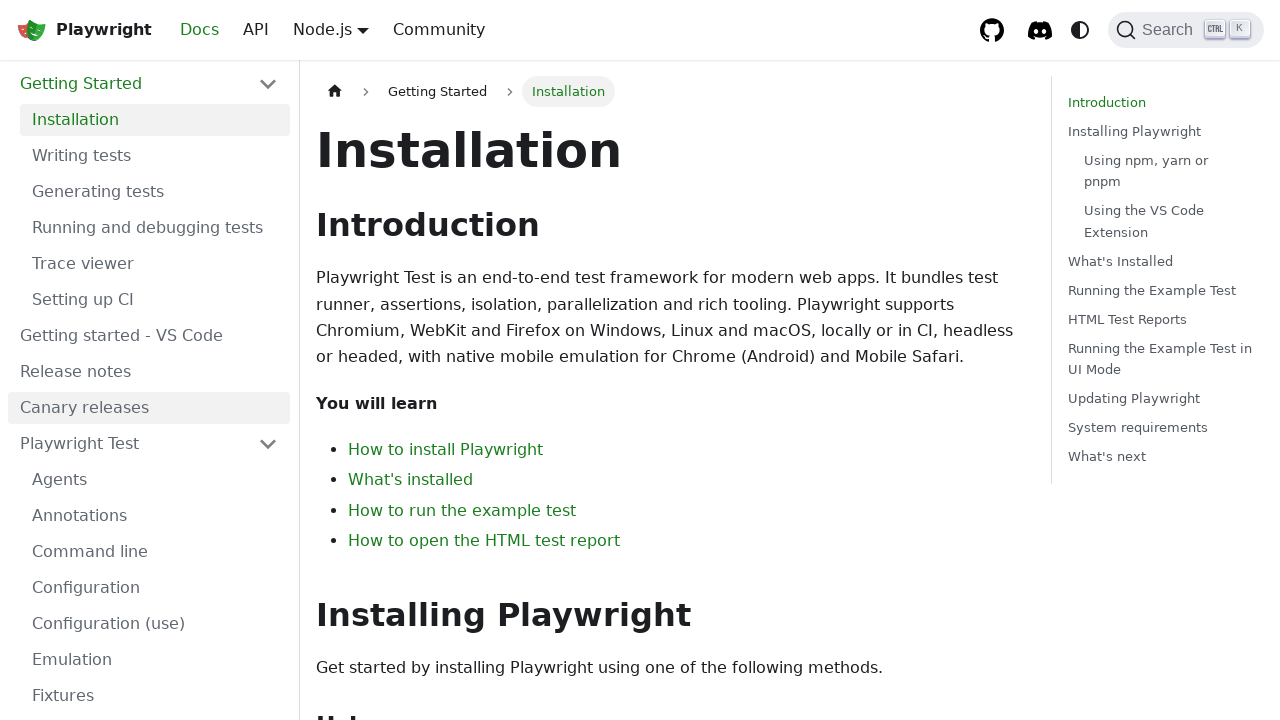